Tests JavaScript confirmation alert handling by clicking a button to trigger the alert, accepting it, and verifying the result message displays correctly.

Starting URL: http://the-internet.herokuapp.com/javascript_alerts

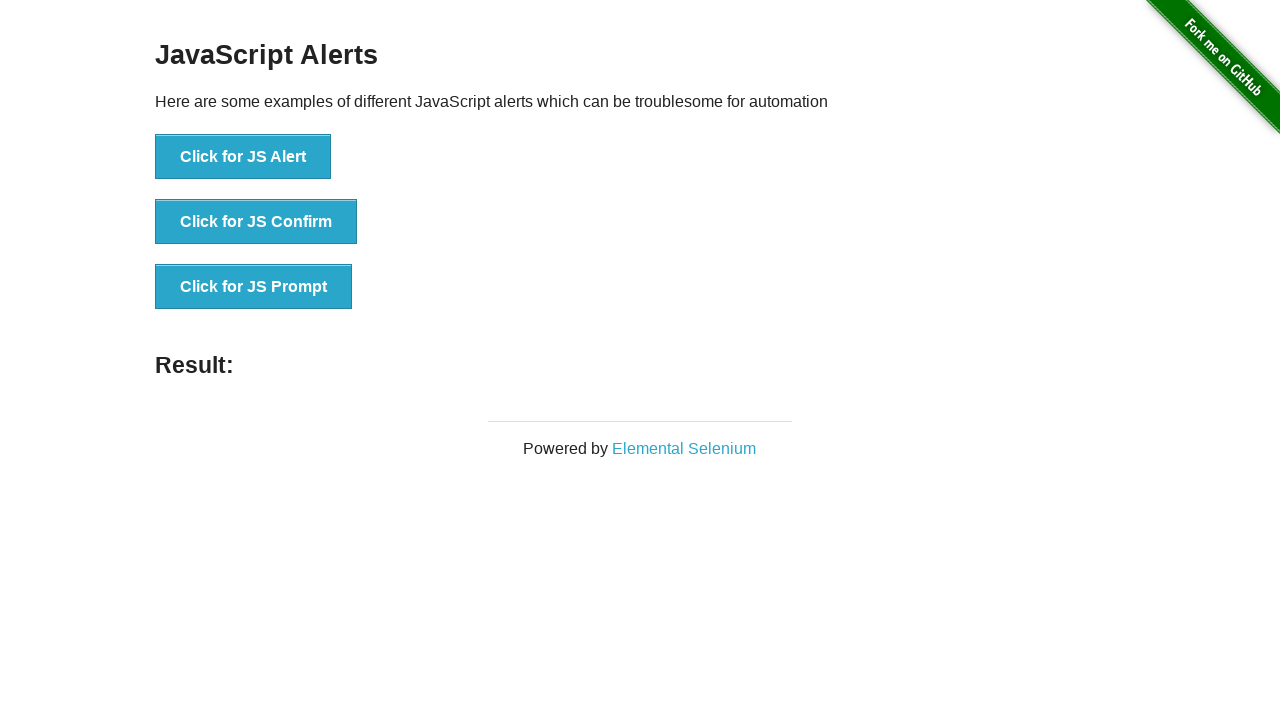

Clicked the confirmation alert button (index 1) at (256, 222) on button >> nth=1
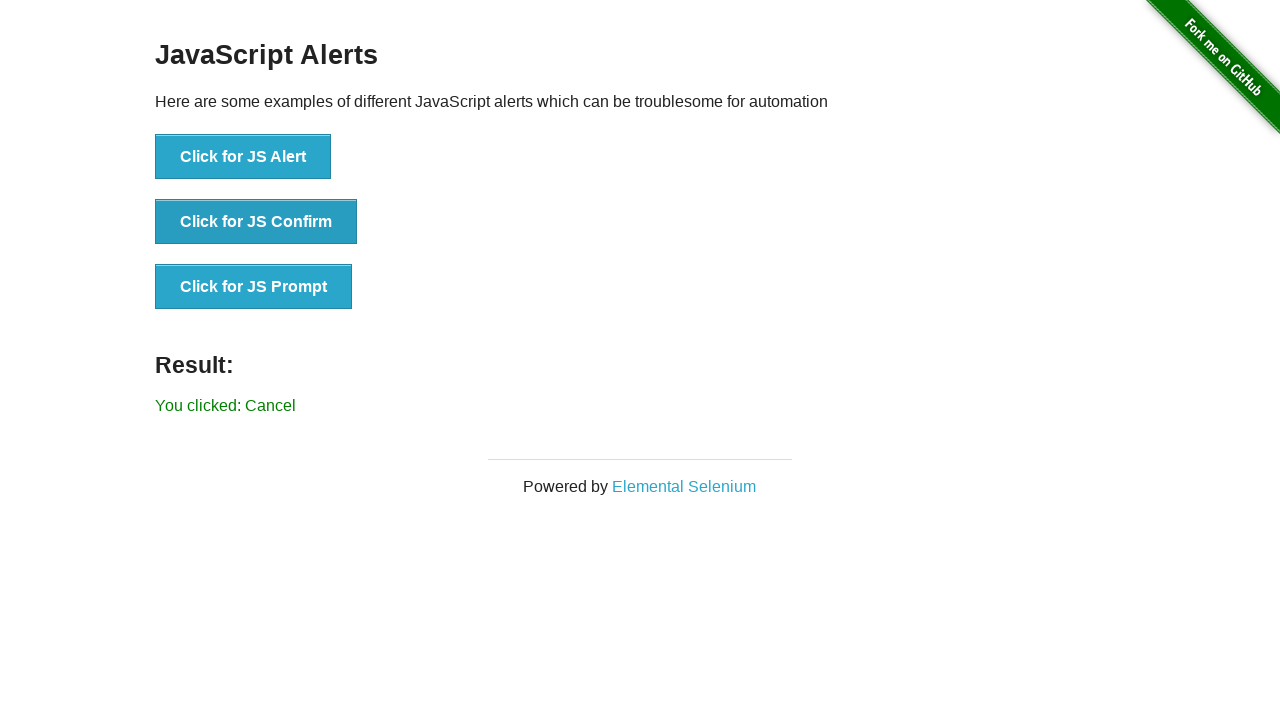

Set up dialog handler to accept confirmation alerts
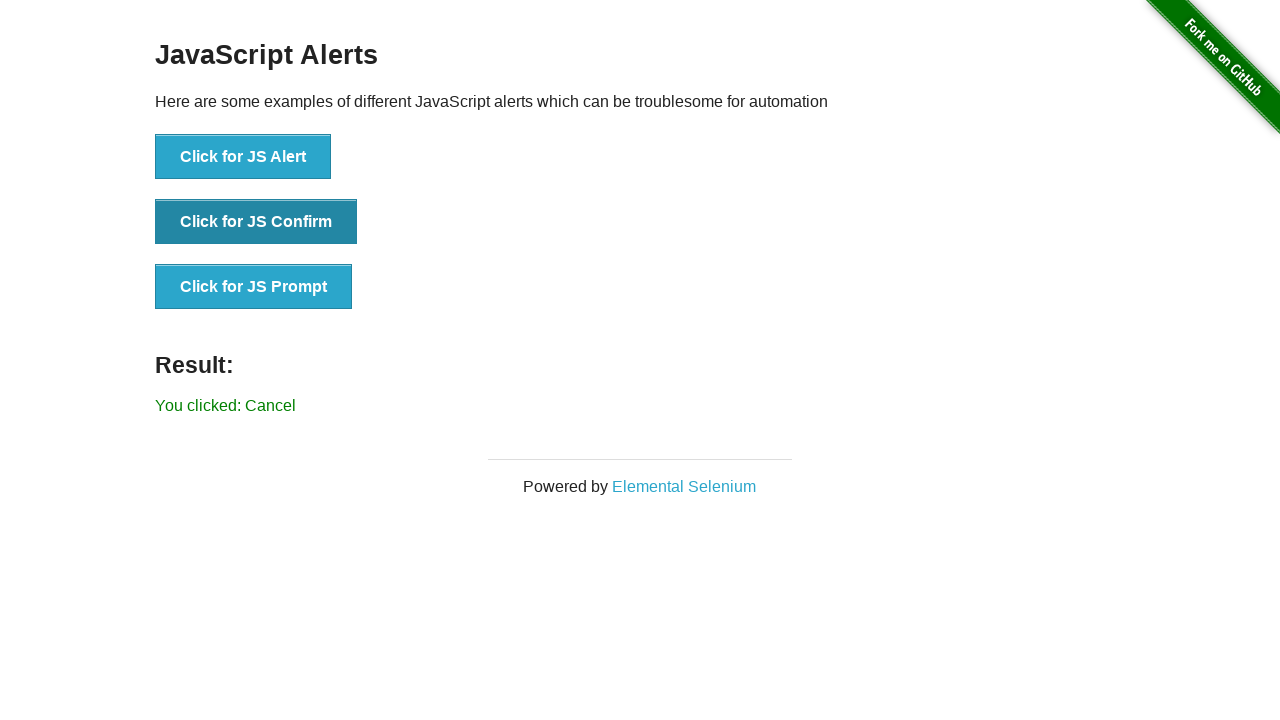

Clicked the confirmation alert button again to trigger dialog with handler at (256, 222) on button >> nth=1
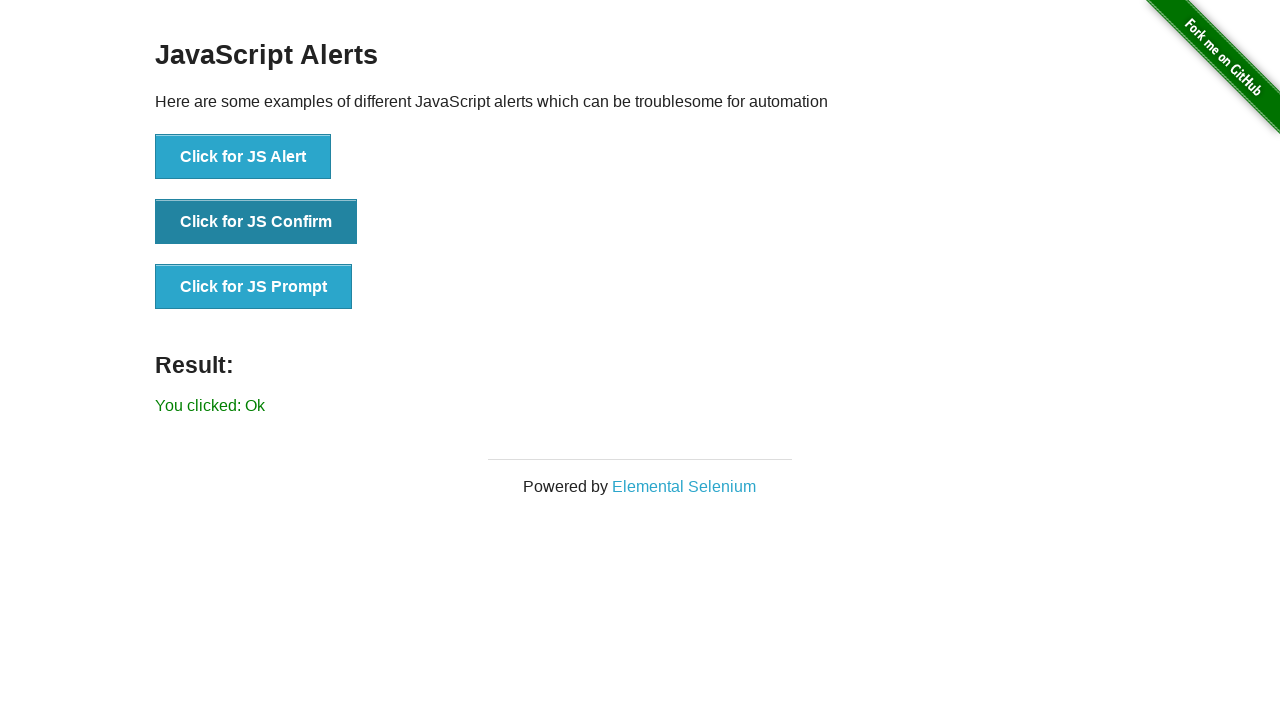

Result message element loaded
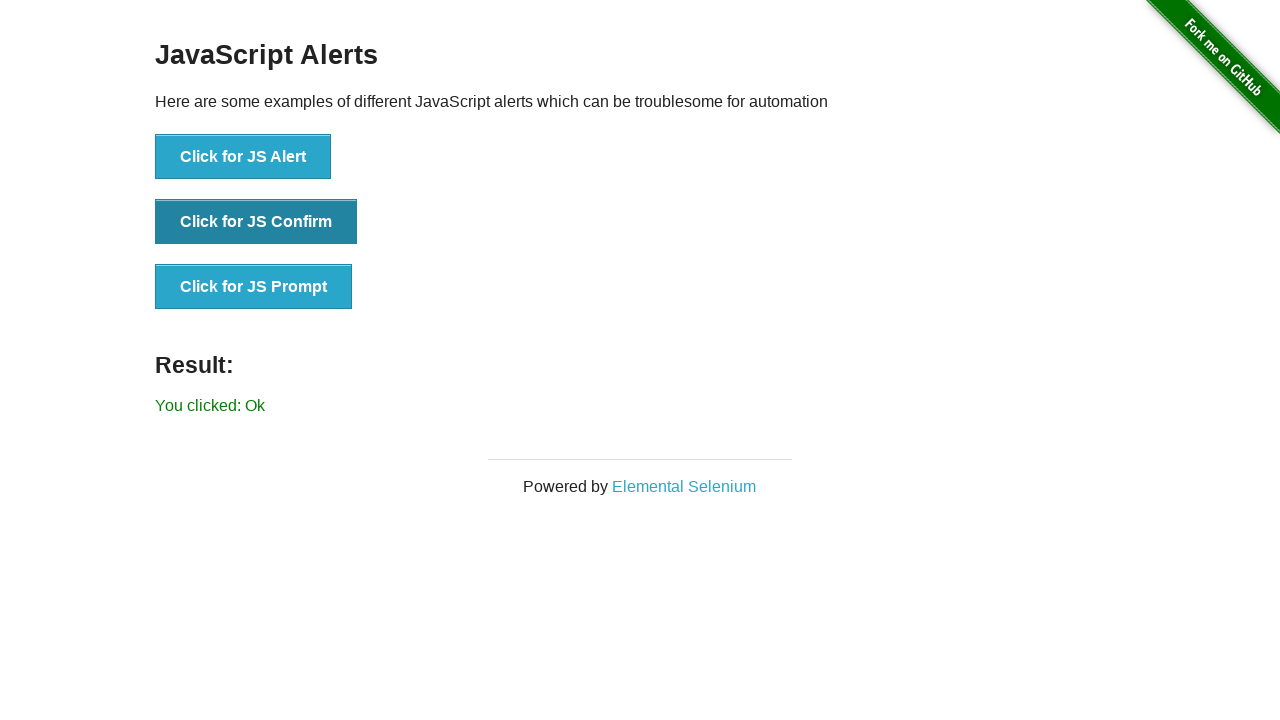

Retrieved result text: 'You clicked: Ok'
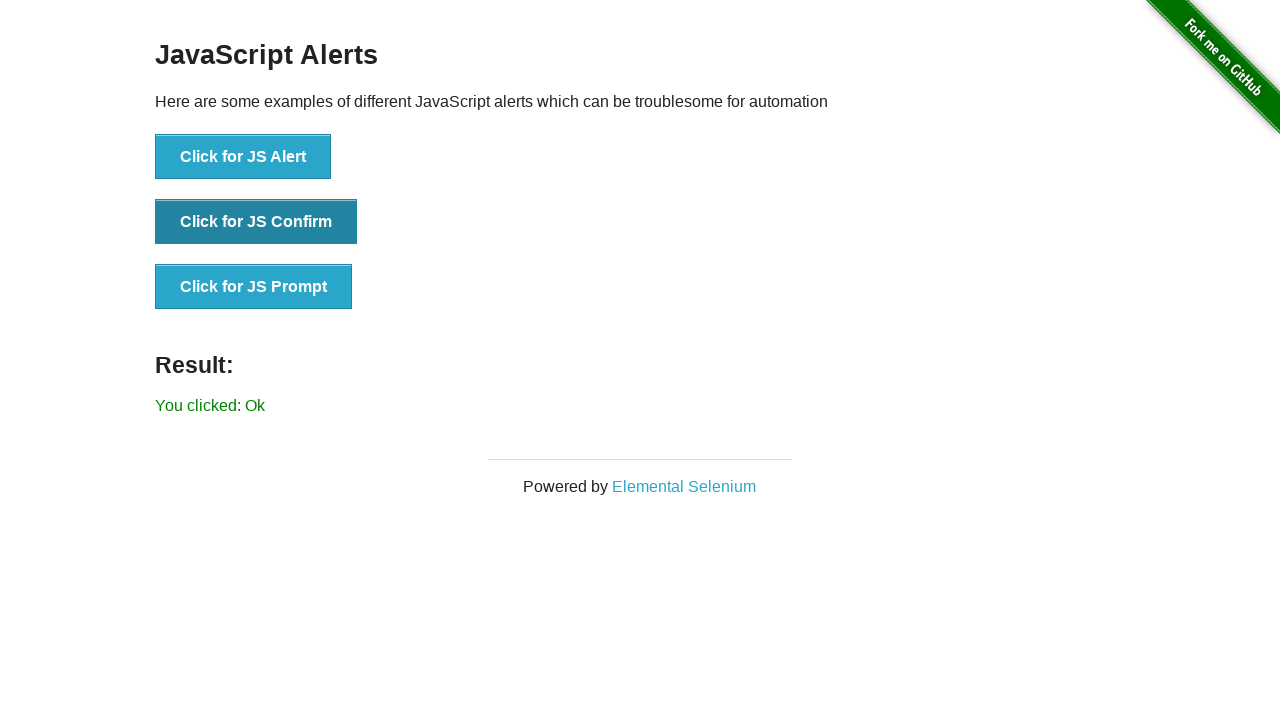

Verified result text matches expected value 'You clicked: Ok'
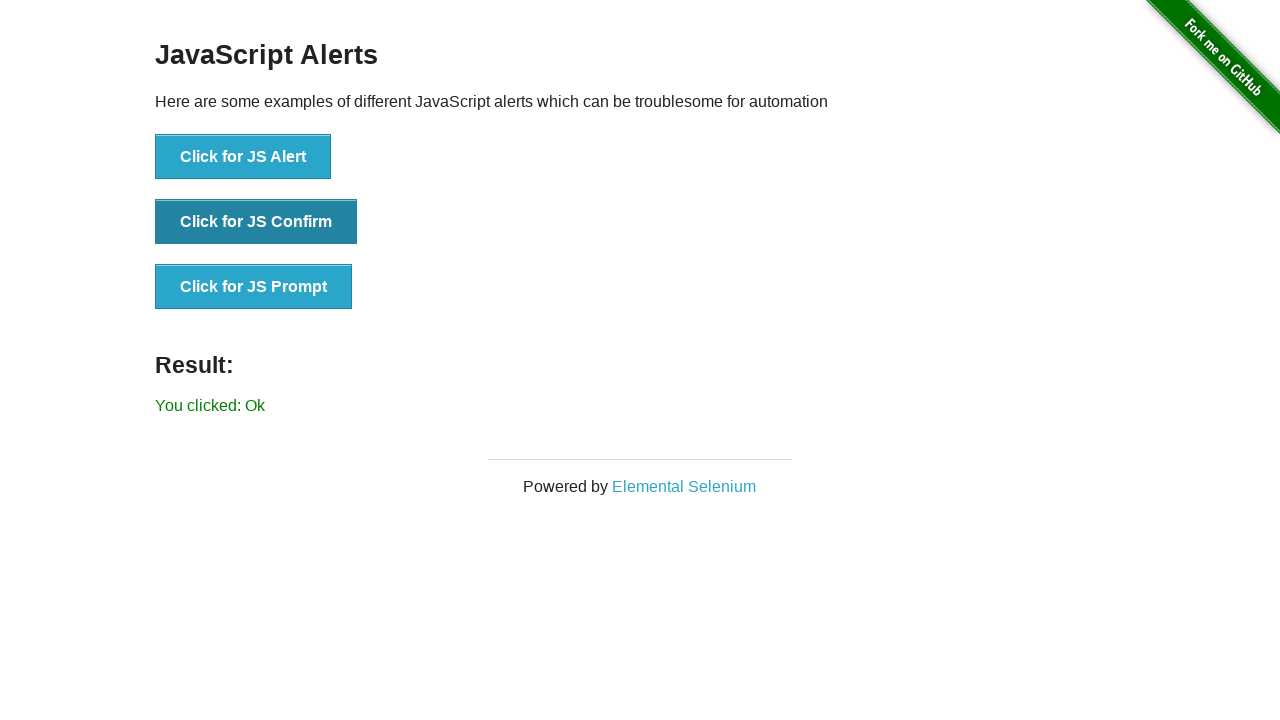

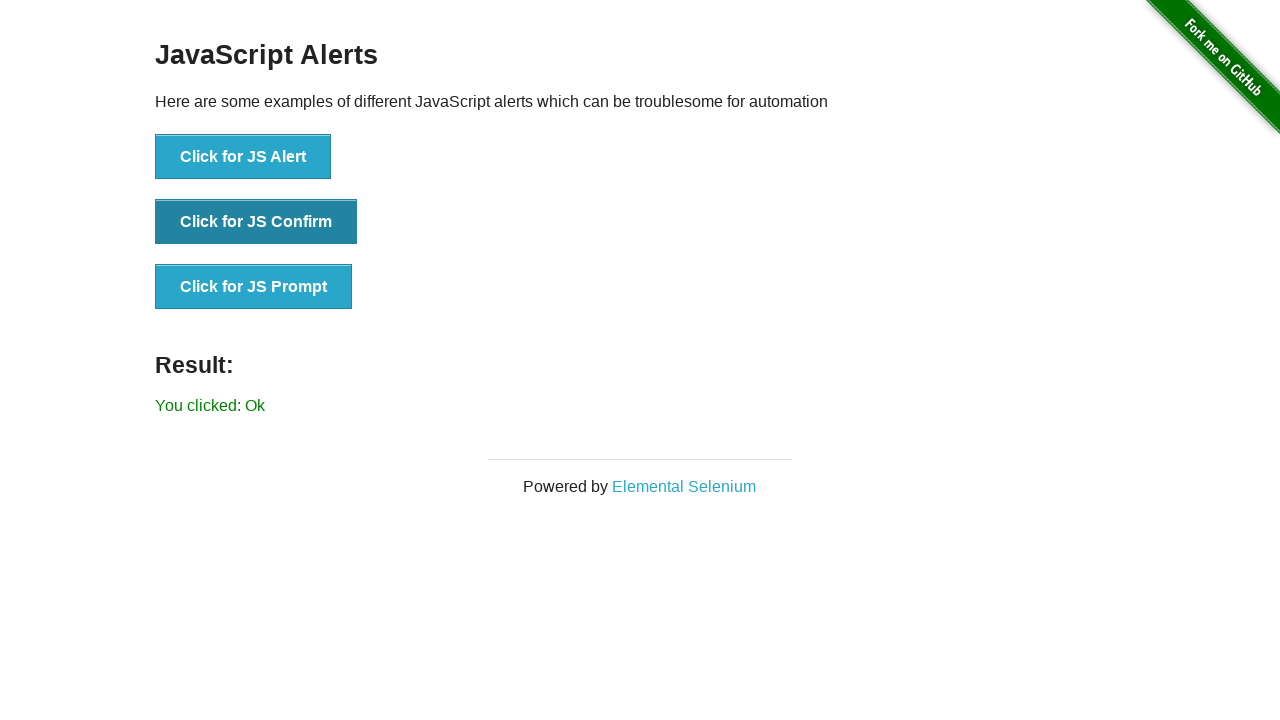